Tests input field functionality by entering a numeric value, clearing it, and entering a different value

Starting URL: http://the-internet.herokuapp.com/inputs

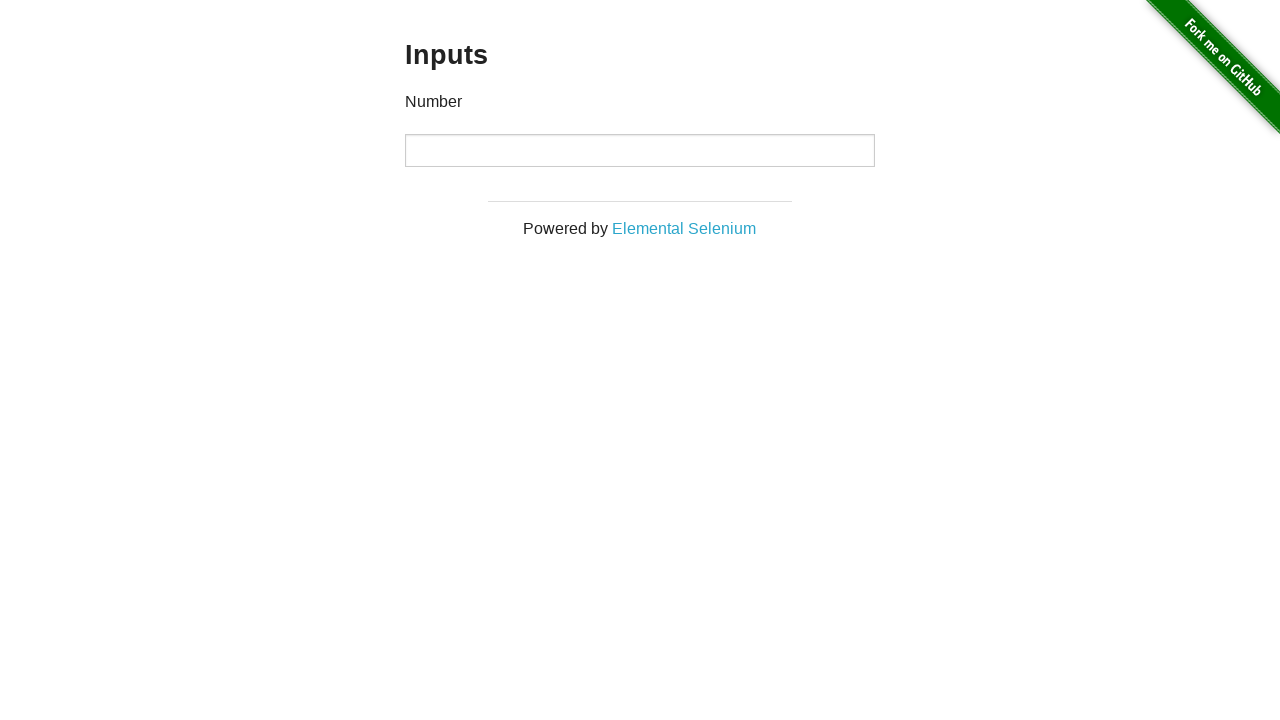

Filled input field with numeric value '1000' on input
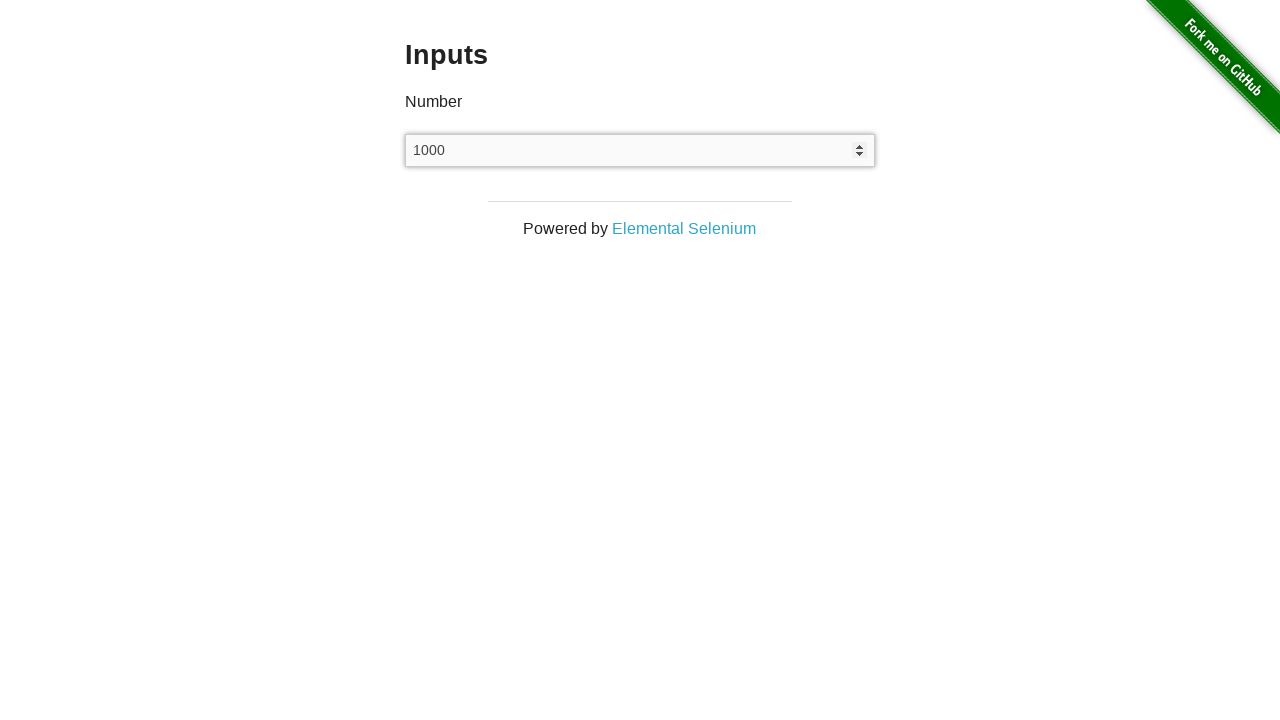

Cleared input field on input
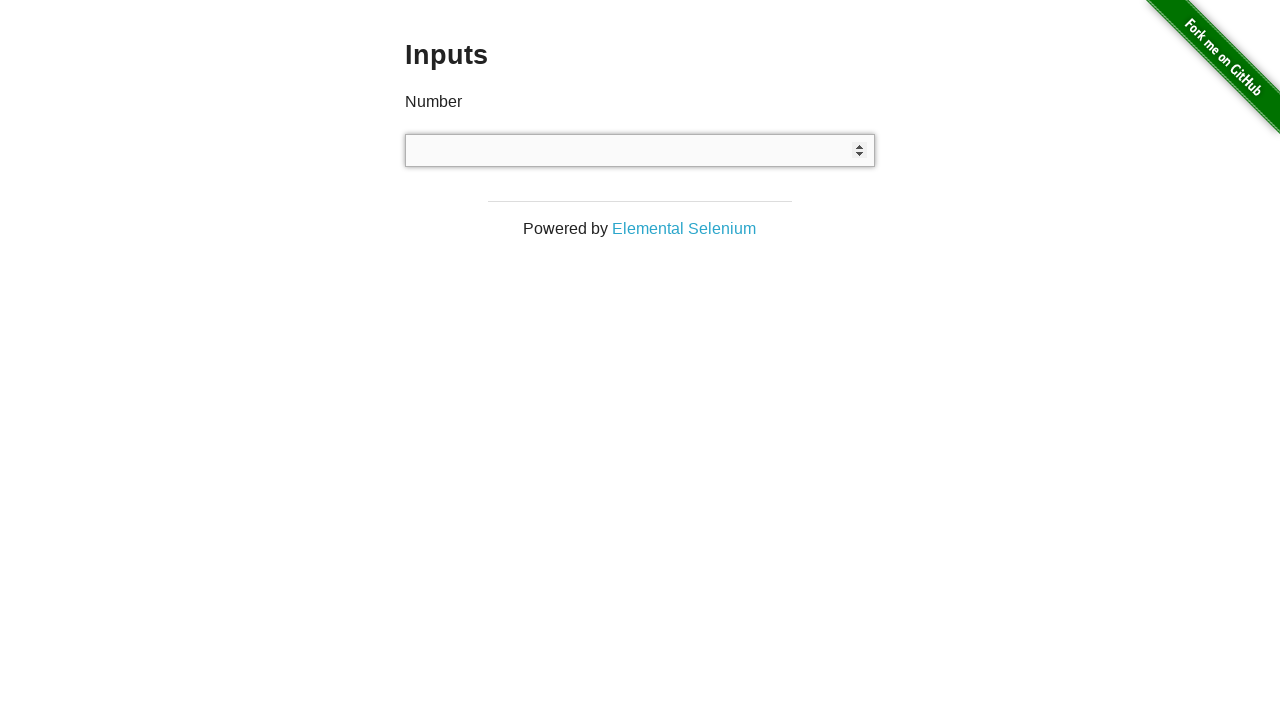

Filled input field with numeric value '999' on input
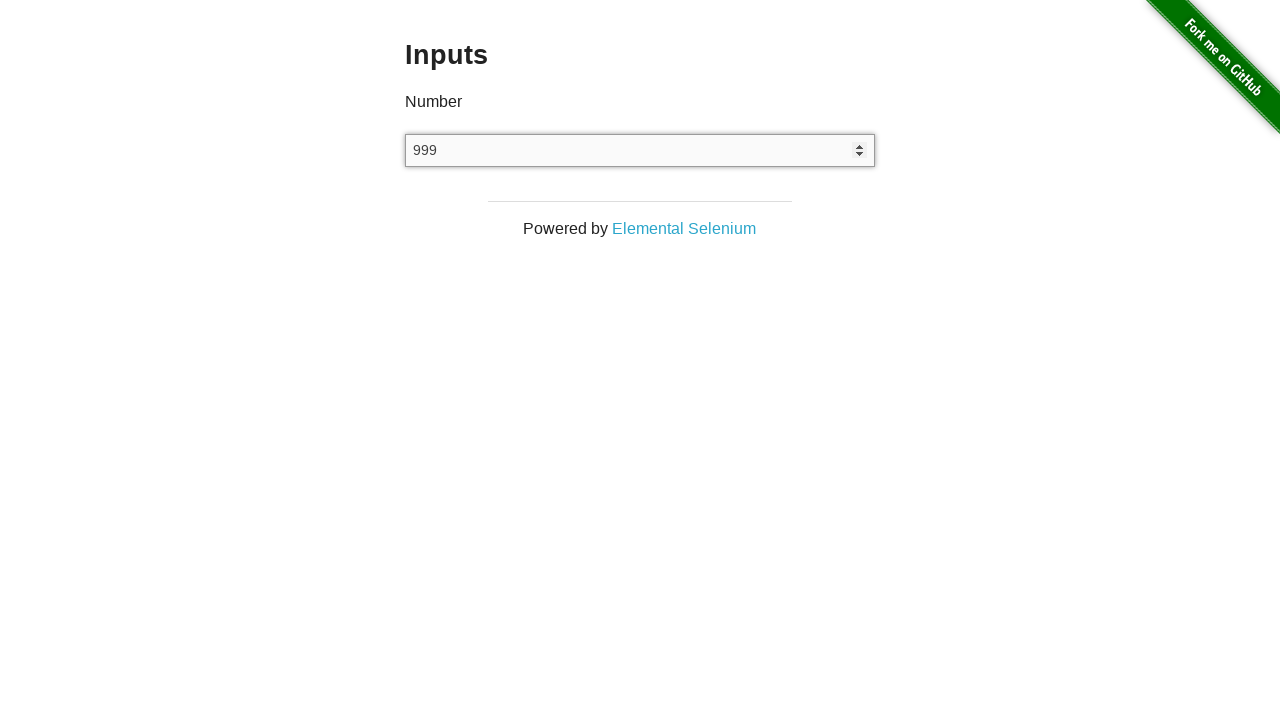

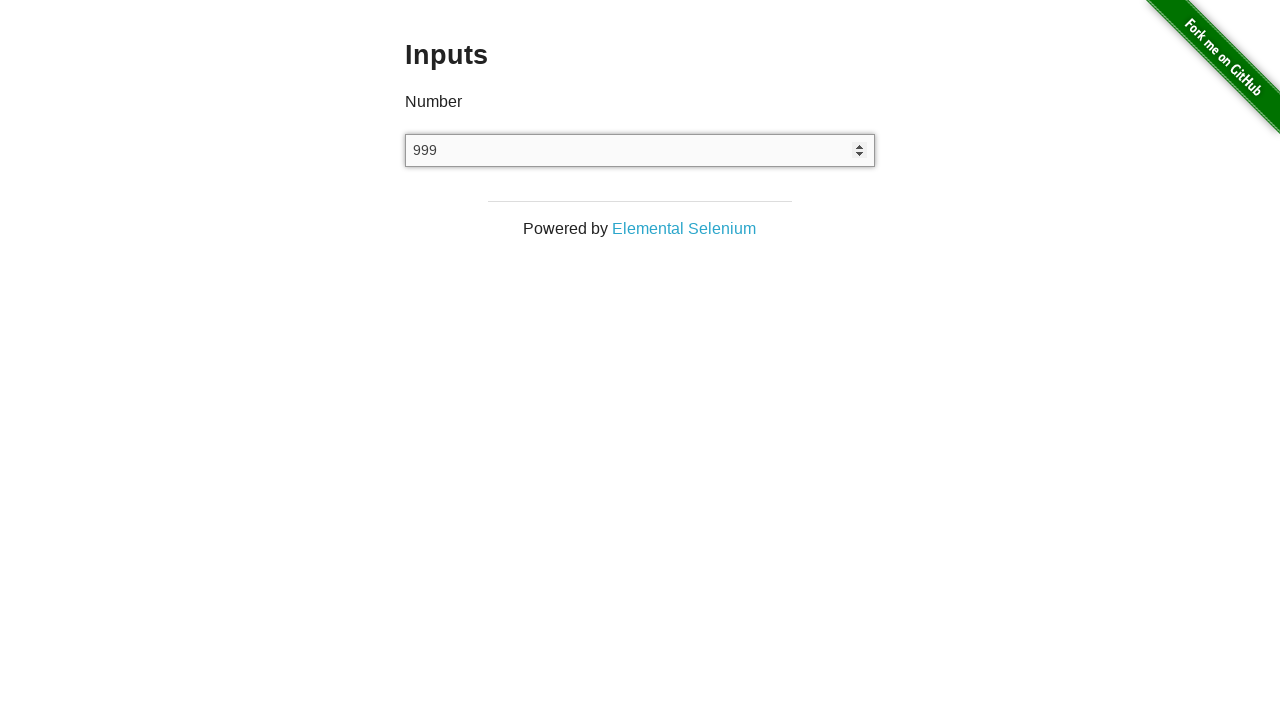